Tests right-click context menu functionality by right-clicking on a button, selecting Edit option from the context menu, and accepting the resulting alert

Starting URL: https://swisnl.github.io/jQuery-contextMenu/demo.html

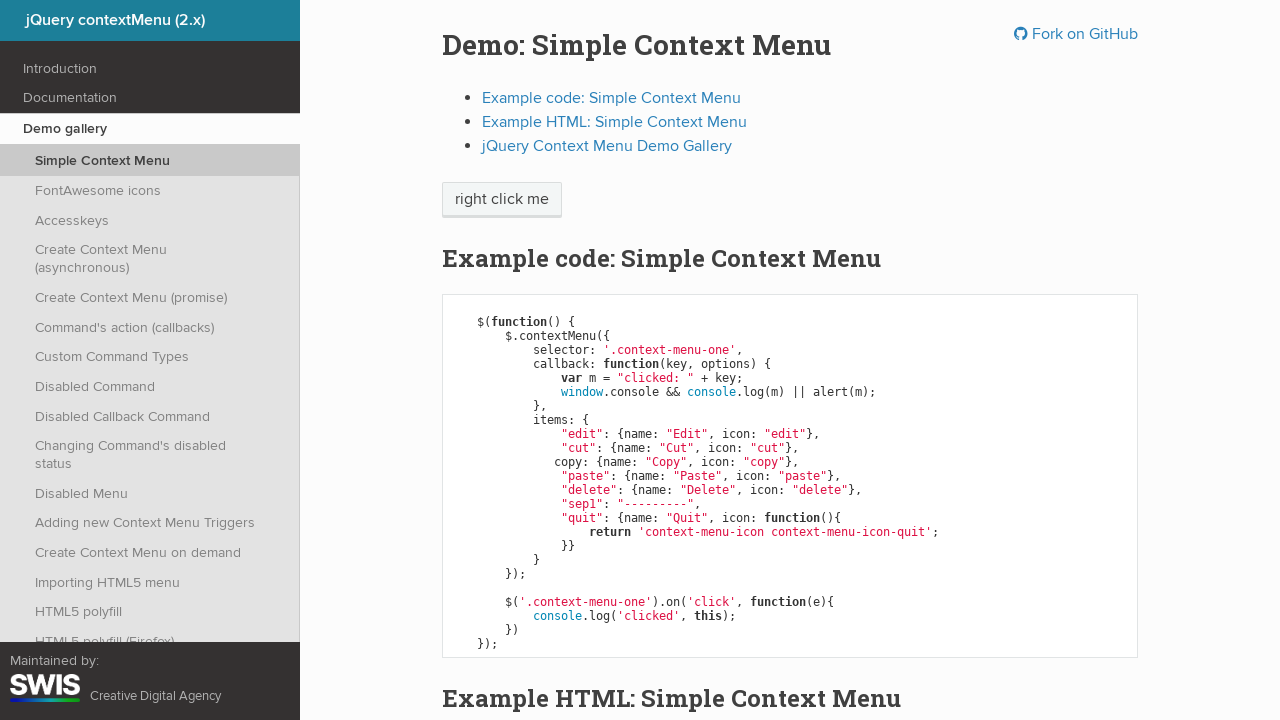

Located the button element for right-click
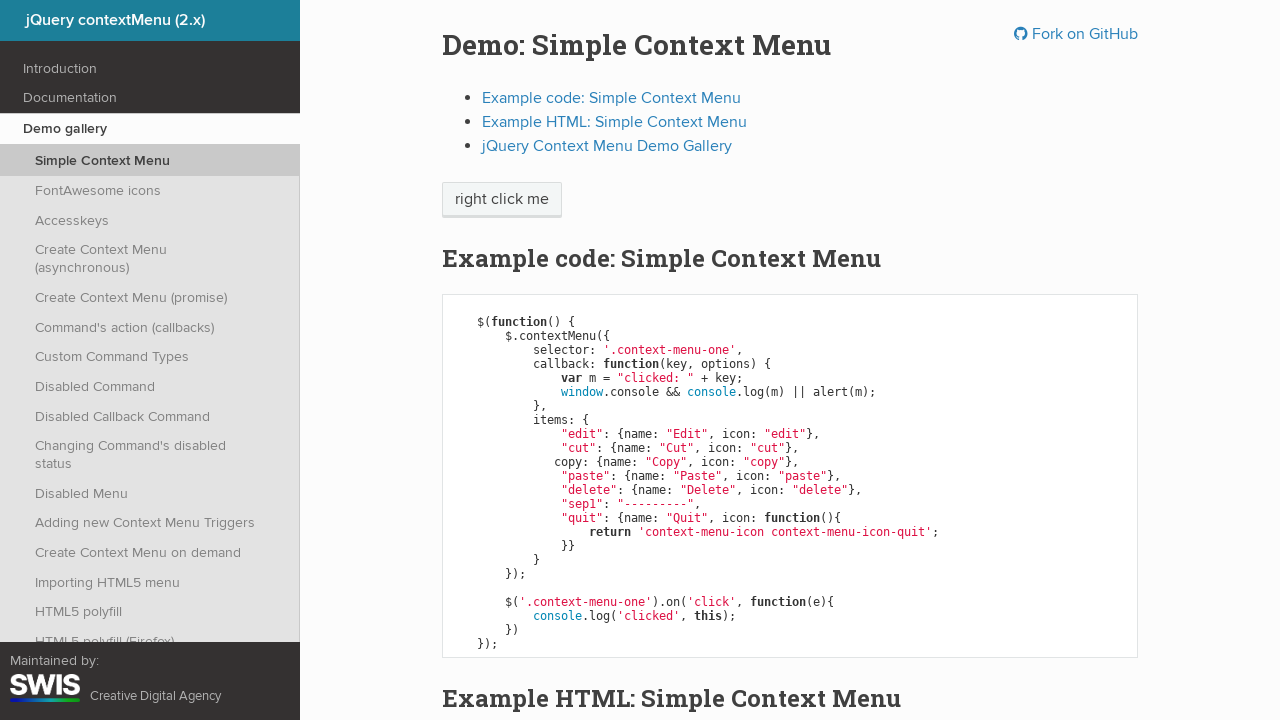

Right-clicked on the button to open context menu at (502, 200) on xpath=//span[@class='context-menu-one btn btn-neutral']
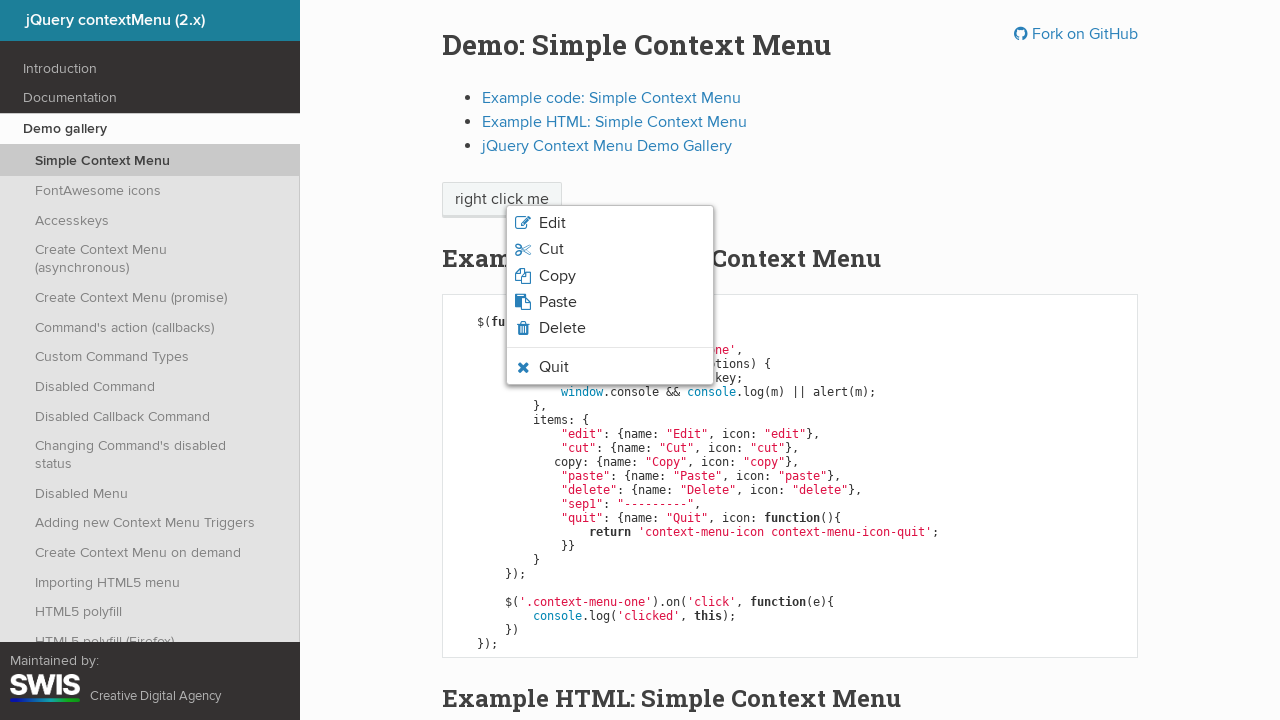

Clicked on Edit option from the context menu at (552, 223) on xpath=//span[normalize-space()='Edit']
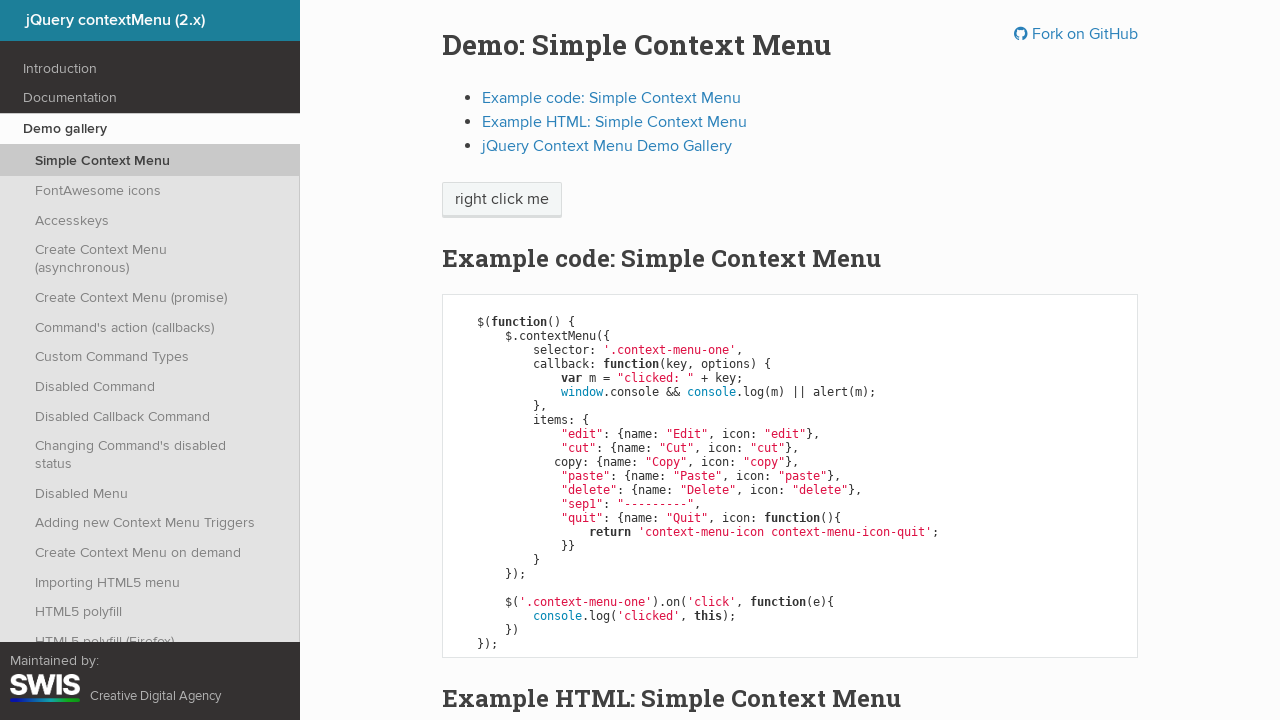

Accepted the alert dialog
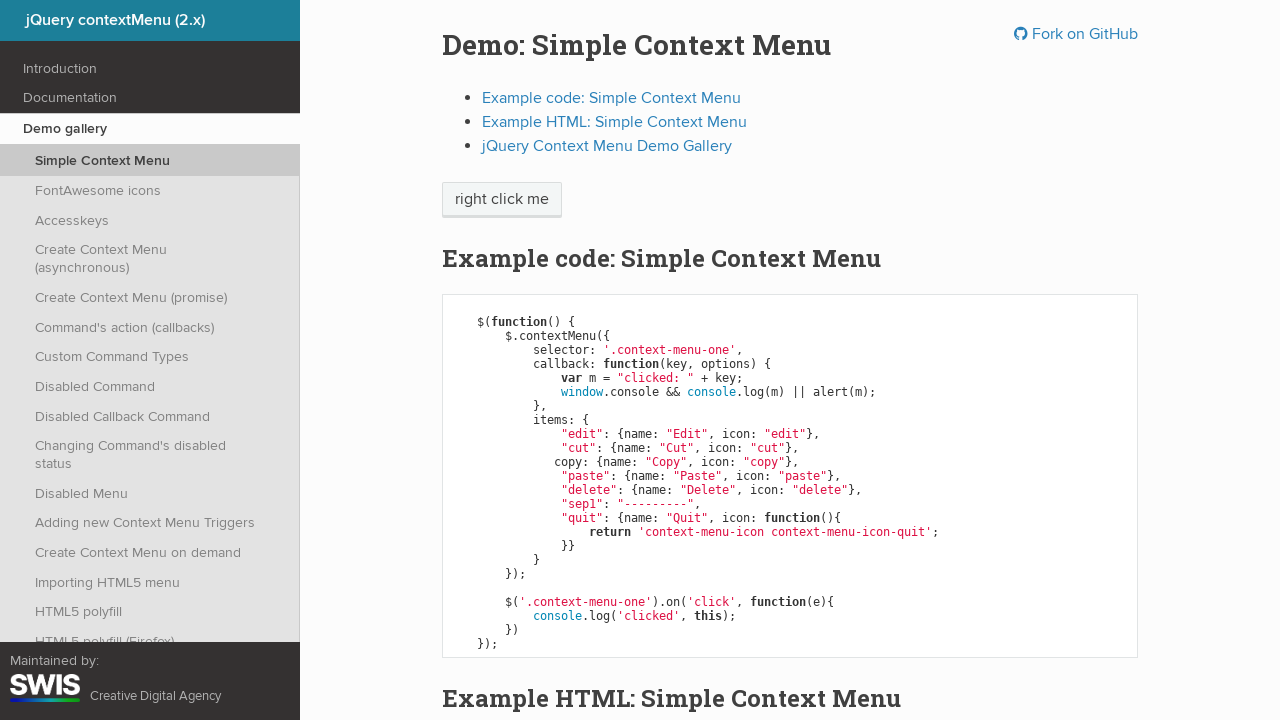

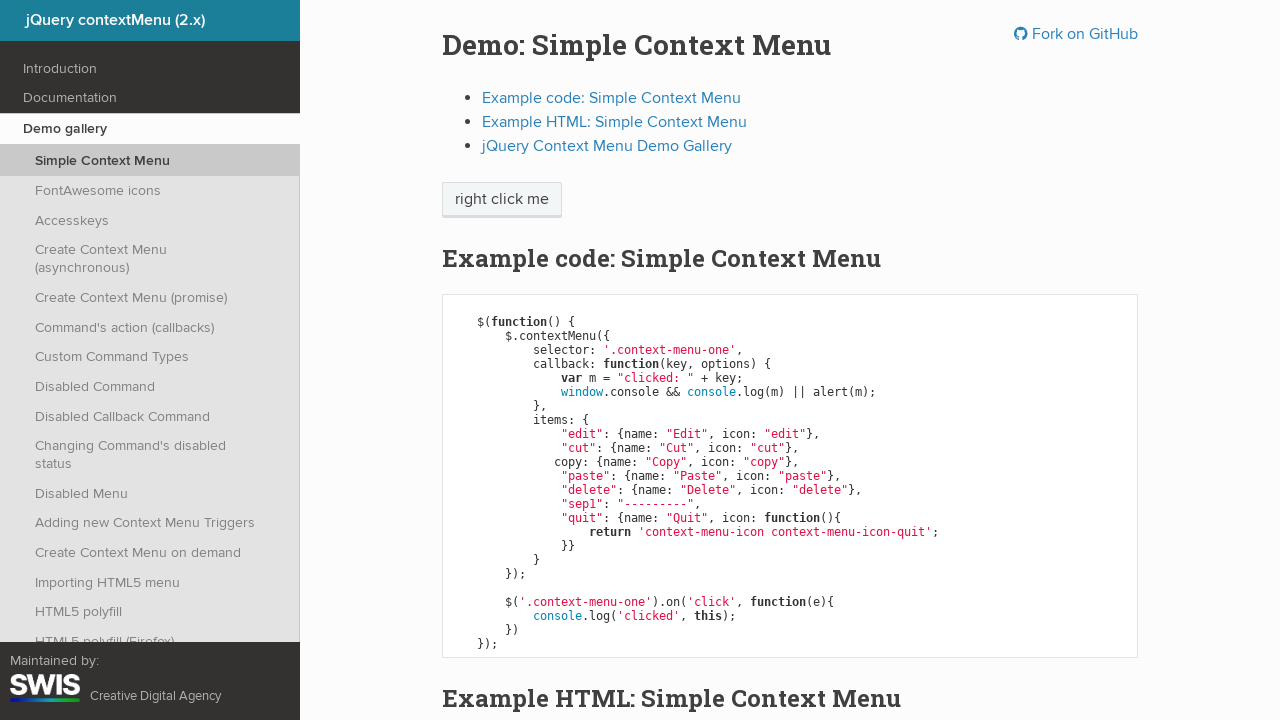